Tests confirm dialog handling by entering a name and clicking the confirm button, then dismissing the confirmation dialog

Starting URL: https://www.letskodeit.com/practice

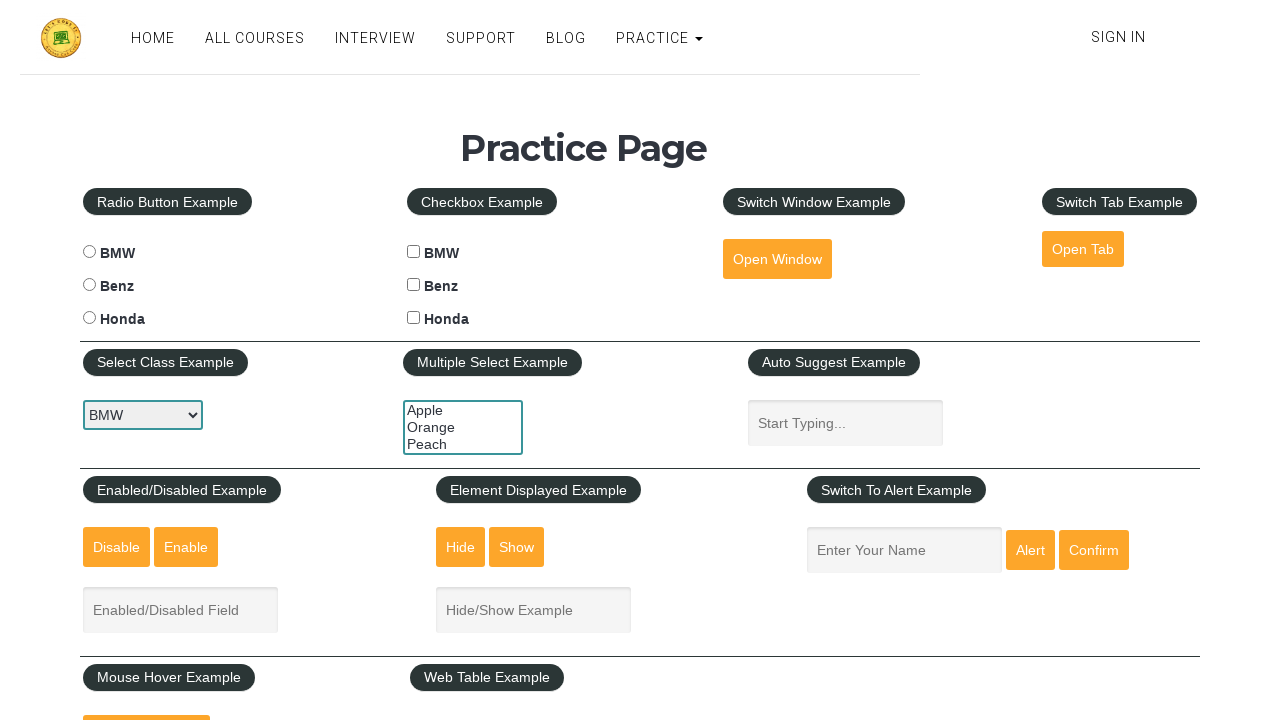

Entered 'Parin' in the name input field on #name
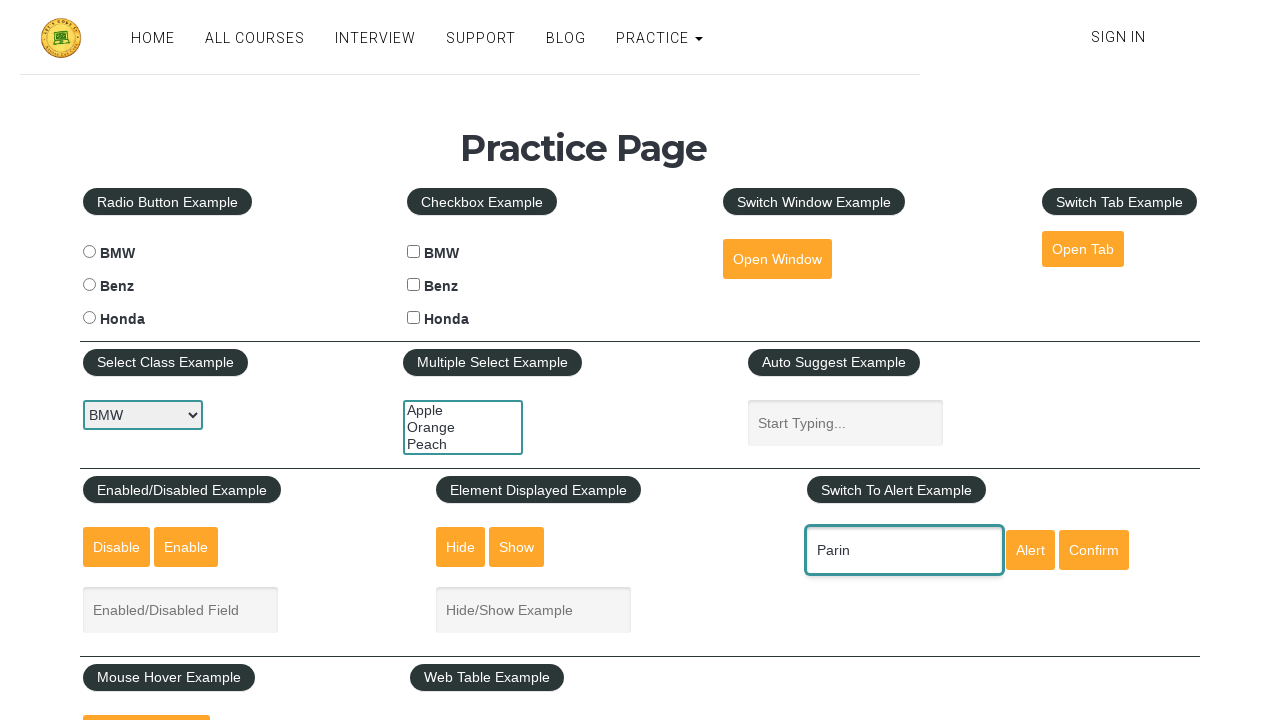

Clicked the confirm button at (1094, 550) on #confirmbtn
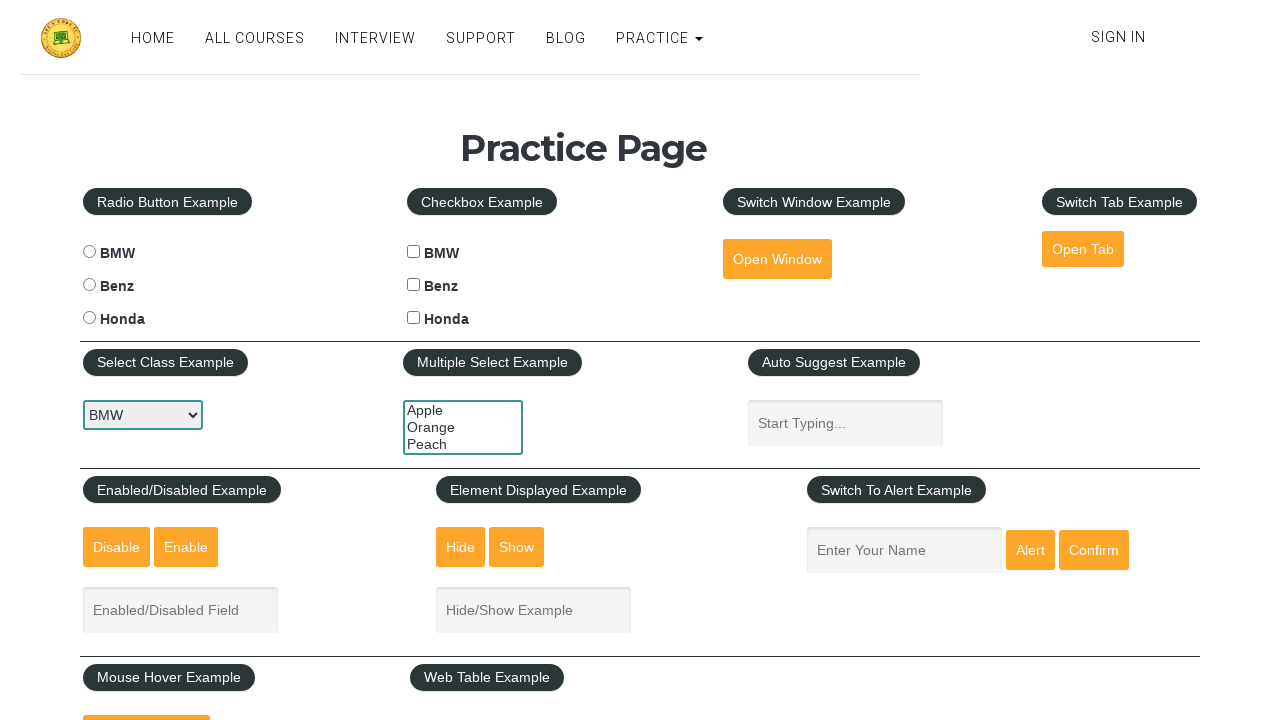

Dismissed the confirmation dialog
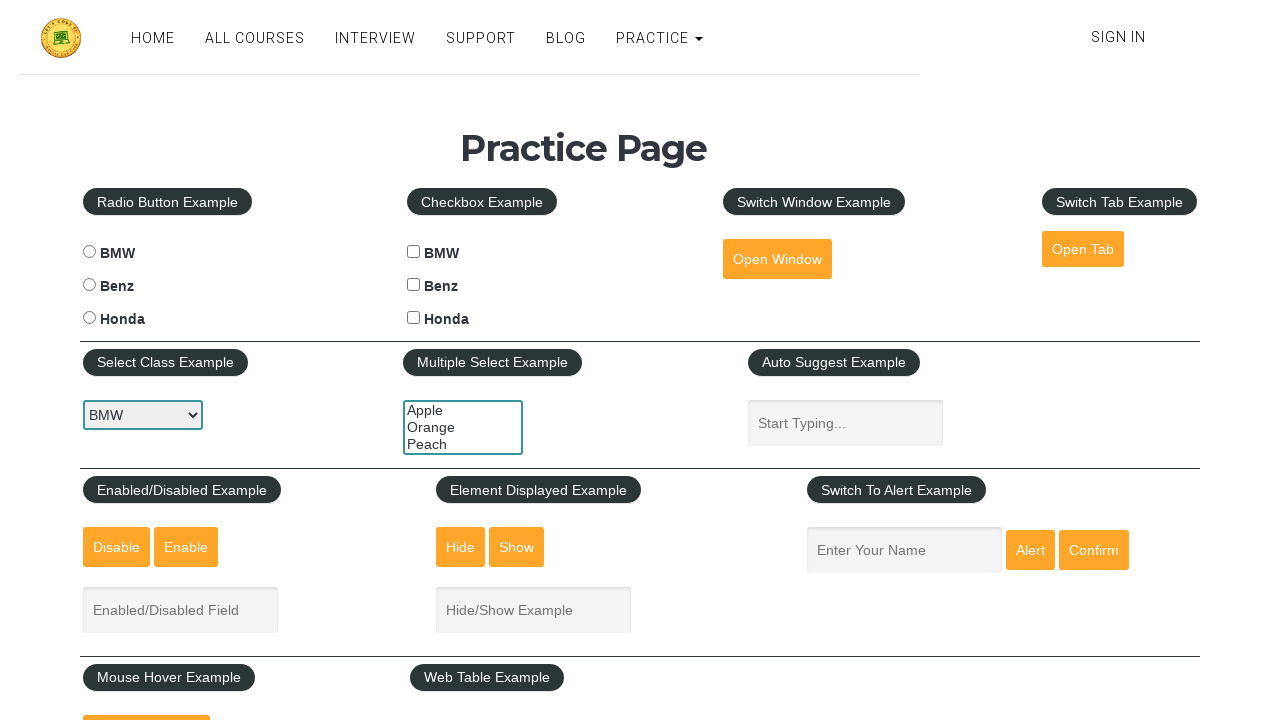

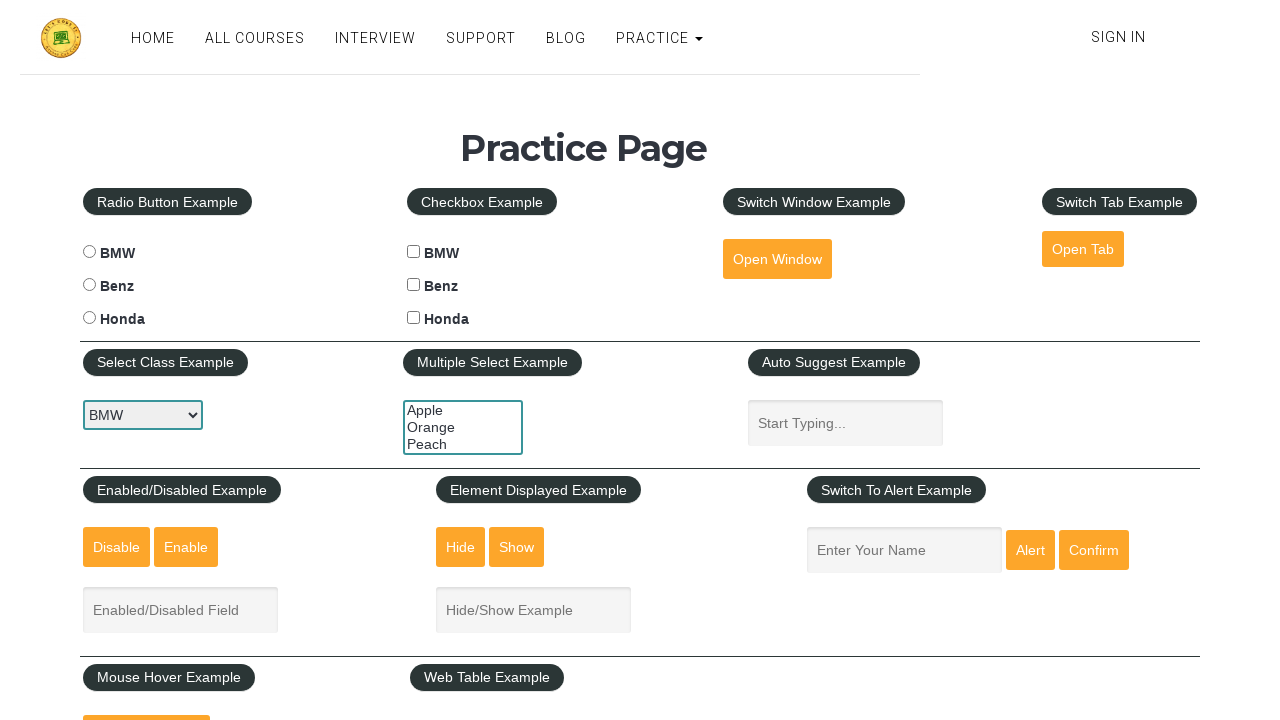